Tests shadow DOM interaction by searching for books through an input field and verifying results list appears

Starting URL: https://books-pwakit.appspot.com/

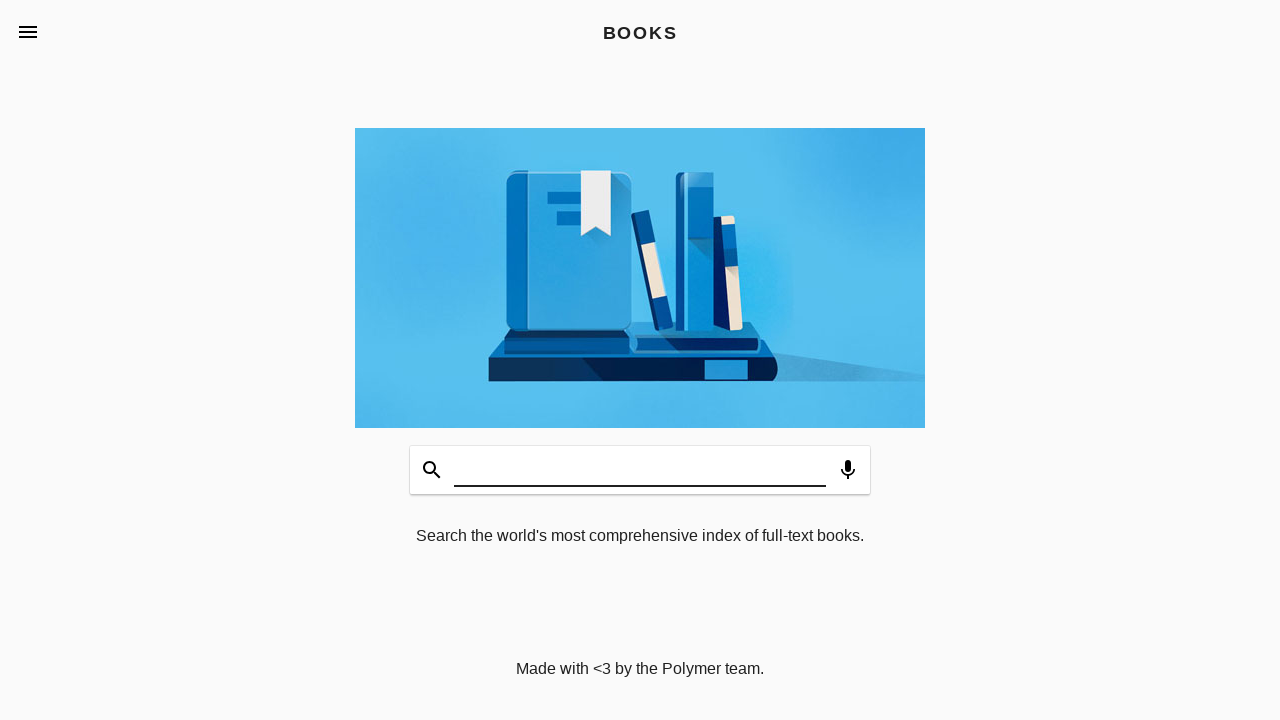

Located shadow DOM host element book-app with apptitle='BOOKS'
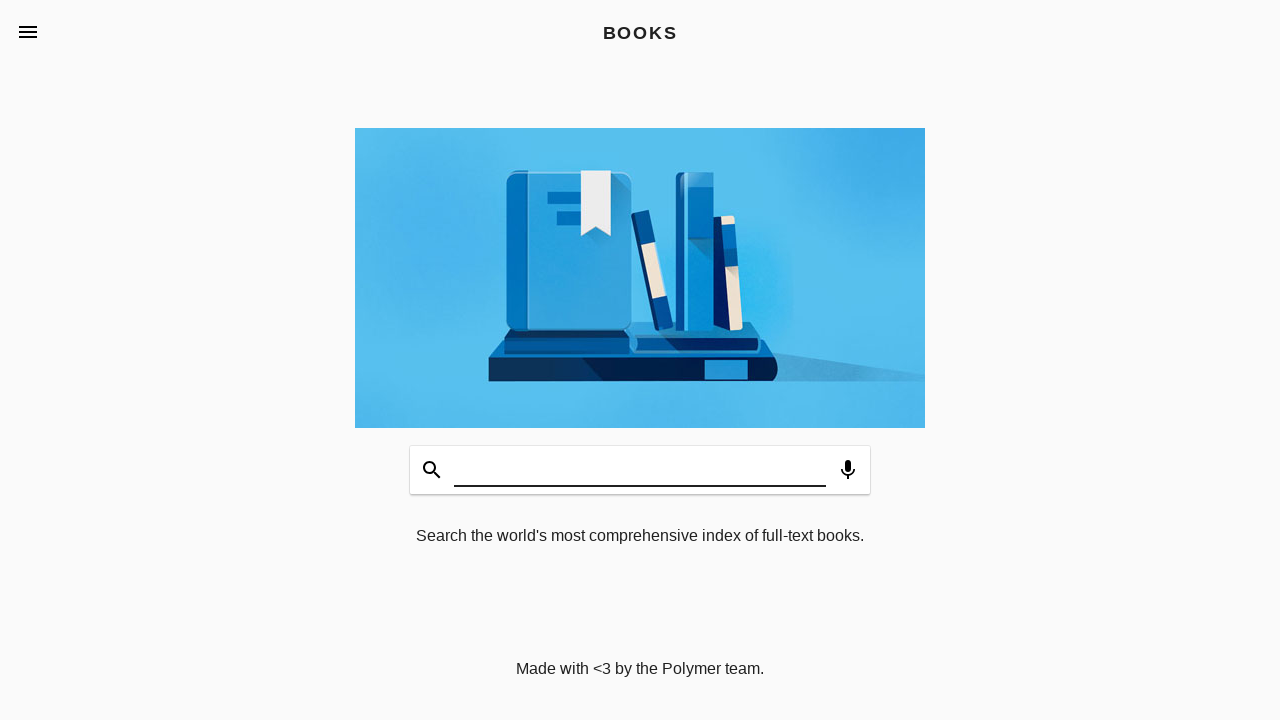

Clicked search input field in shadow DOM at (640, 470) on book-app[apptitle='BOOKS'] >> #input
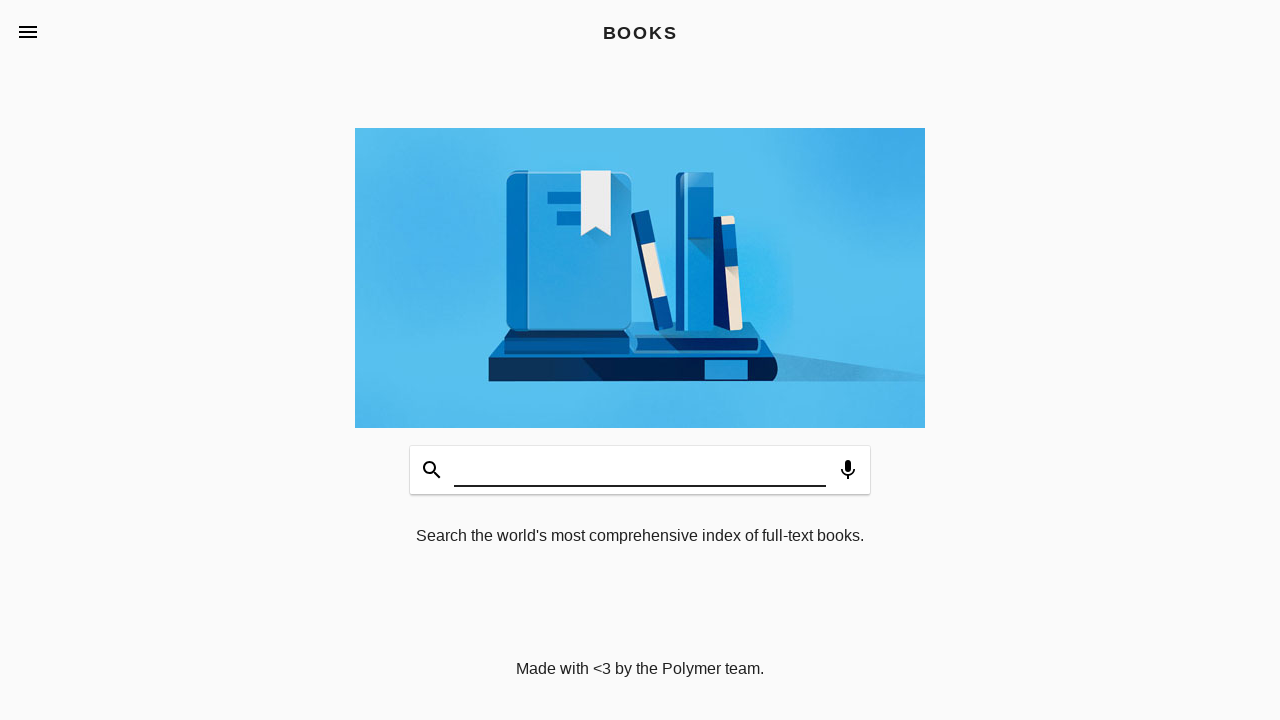

Typed 'Hello world' into search field
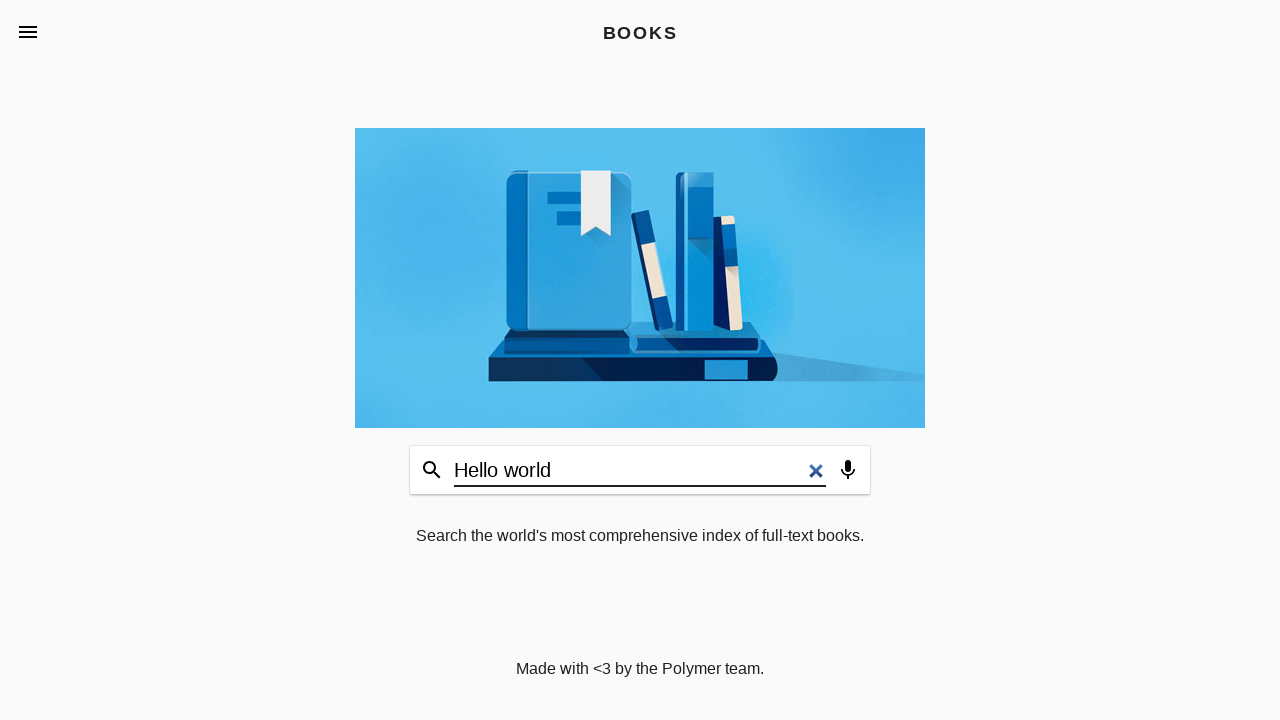

Pressed Enter to submit search query
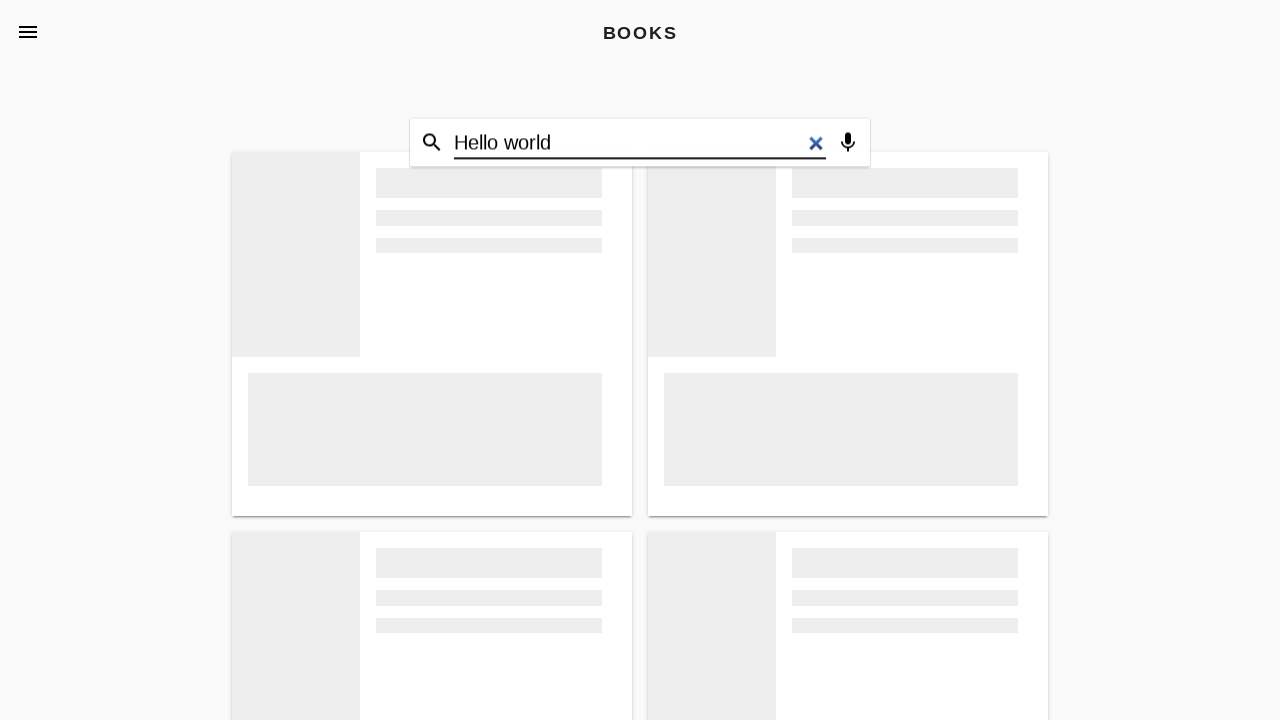

Waited 1000ms for search results to load
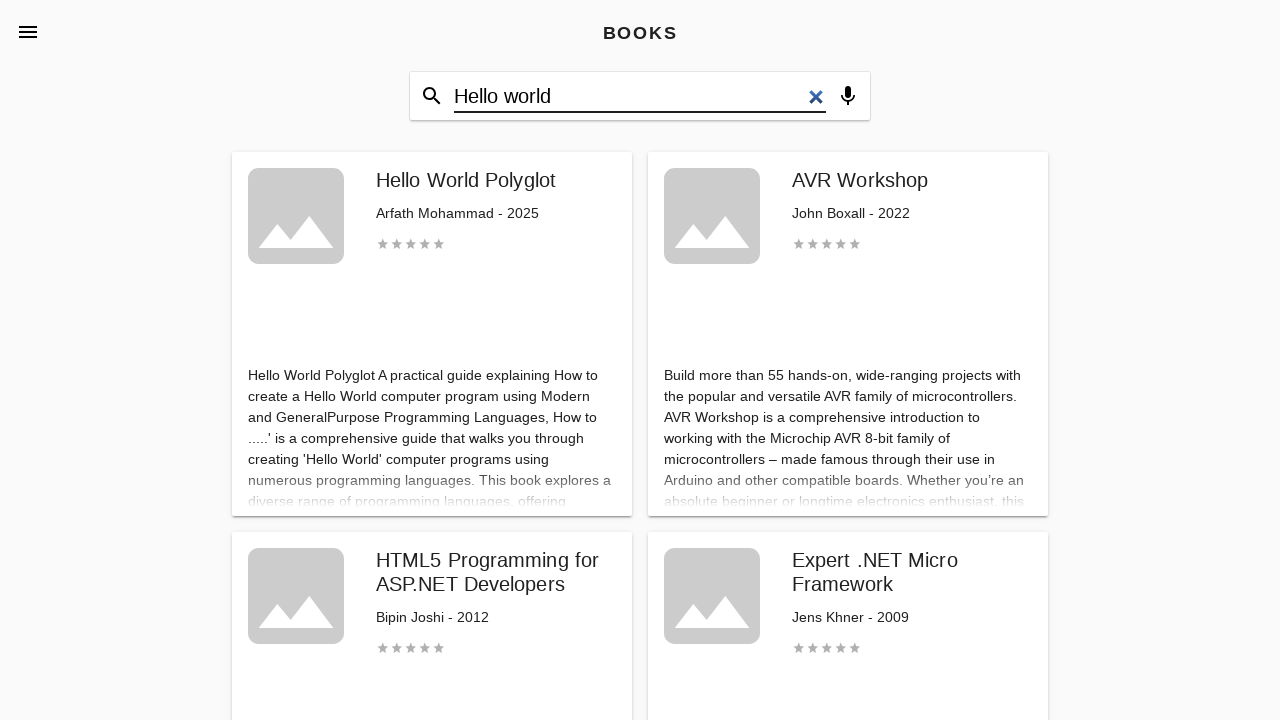

Located book-explore element in shadow DOM
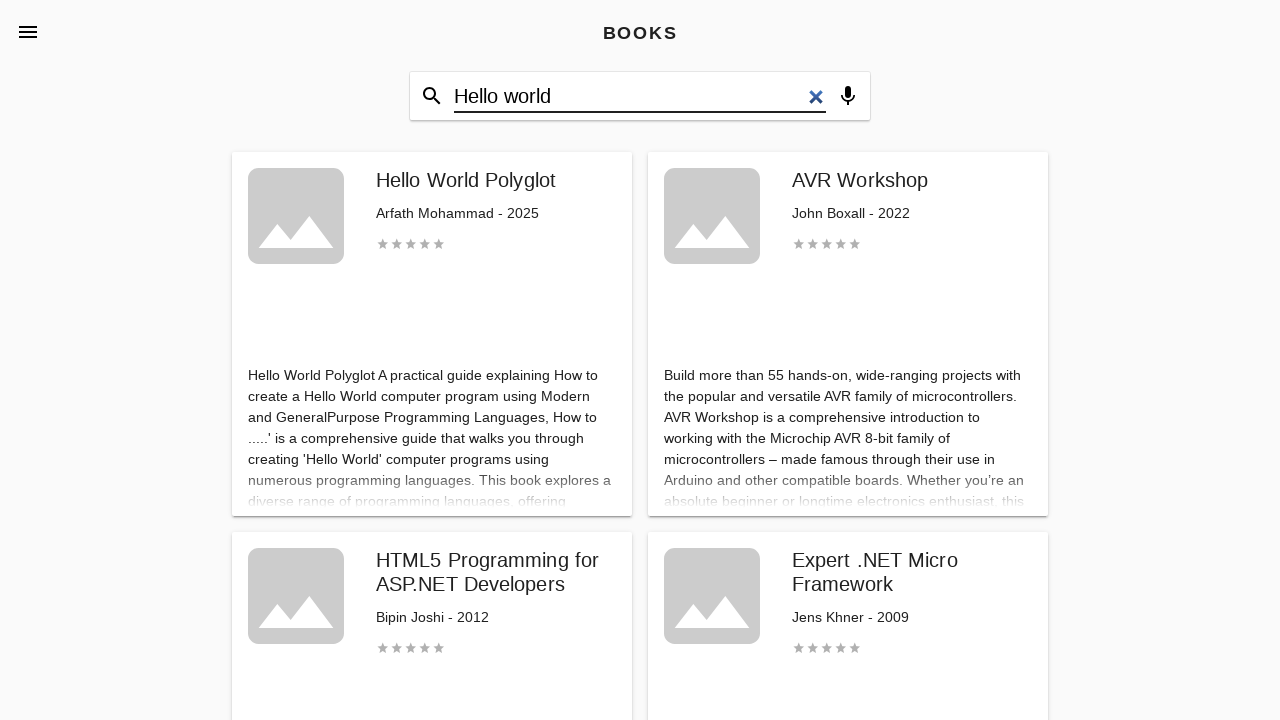

Located book list ul element
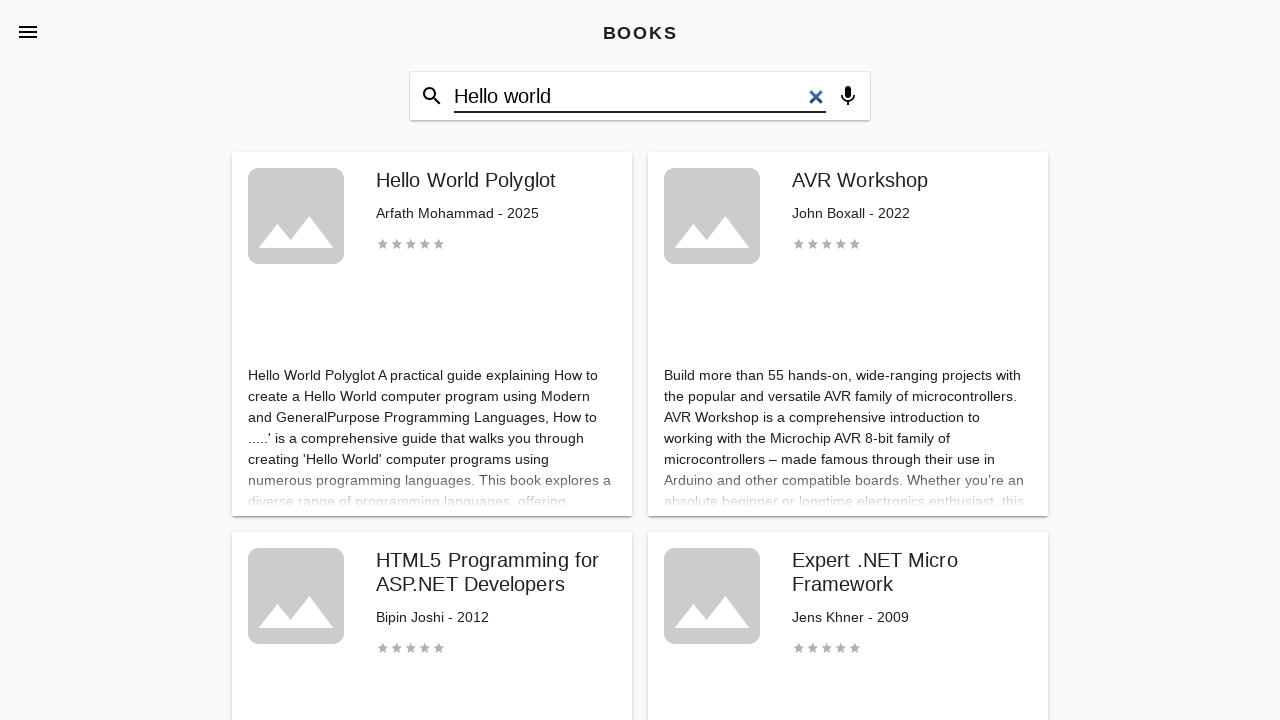

Verified that book list is visible
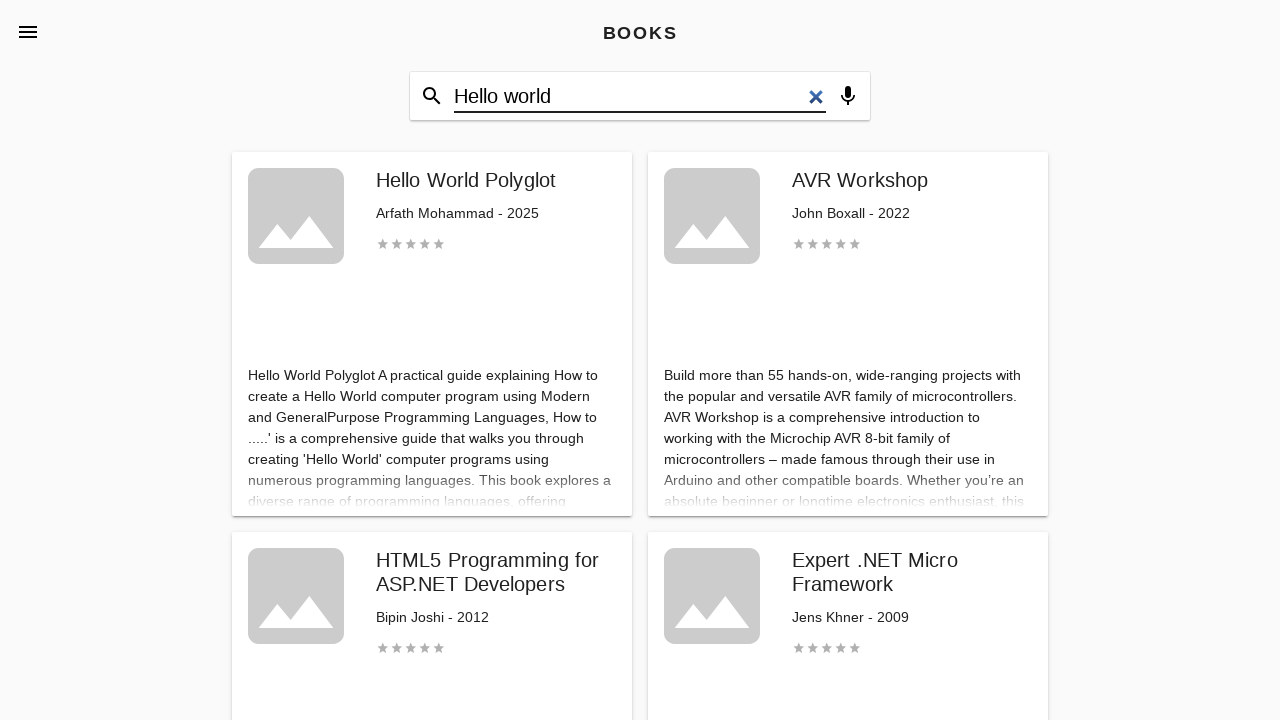

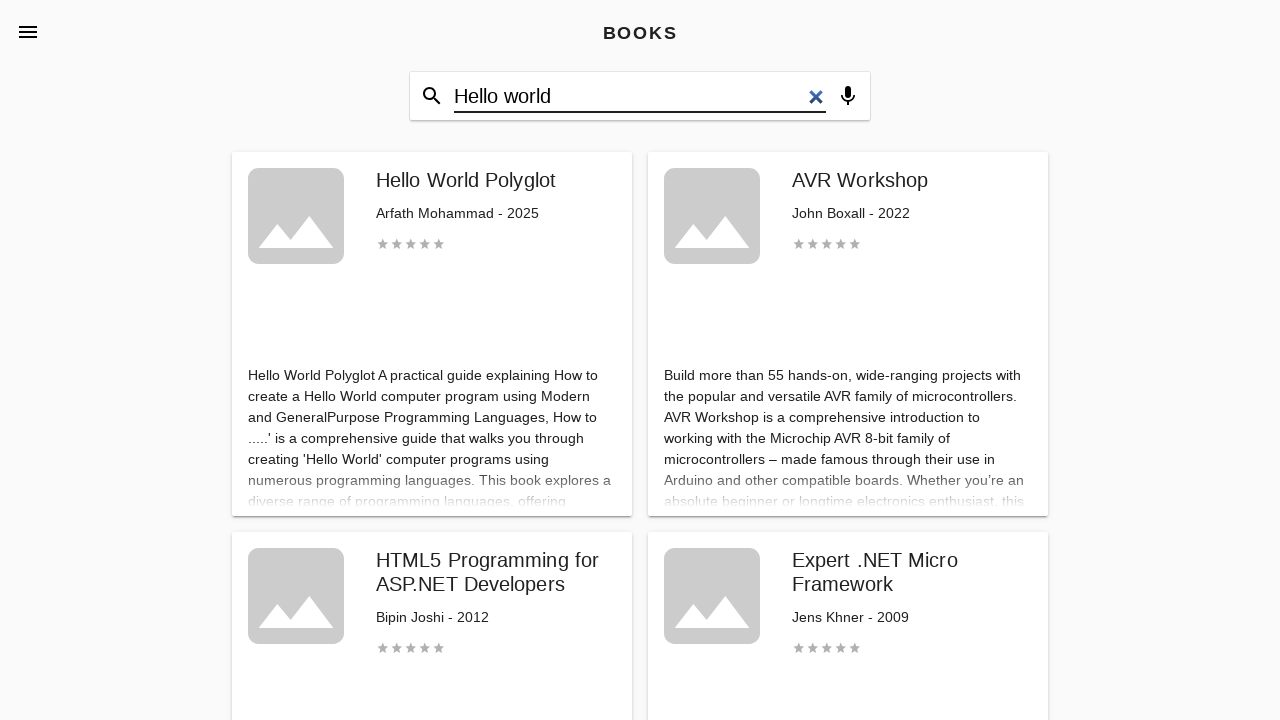